Tests the shopping cart functionality by adding a product to cart, viewing the cart, removing the product, and verifying the cart is empty

Starting URL: http://automationexercise.com

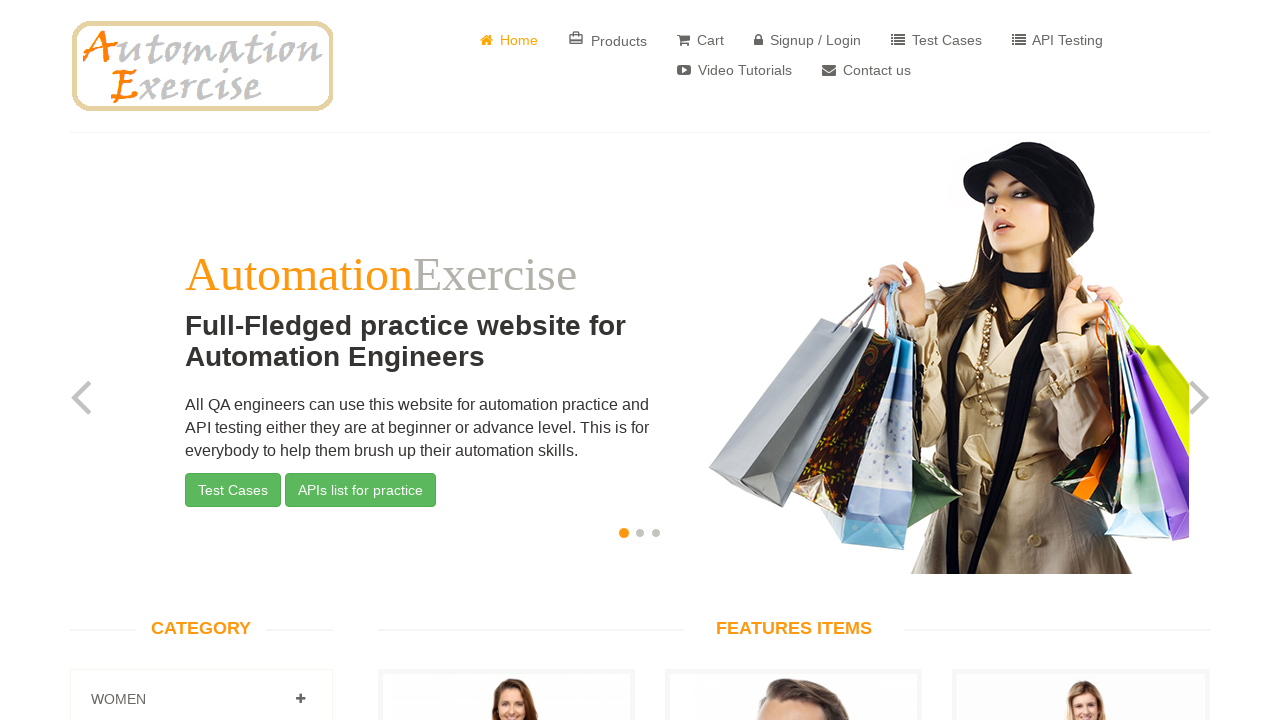

Home page loaded and Automation header is visible
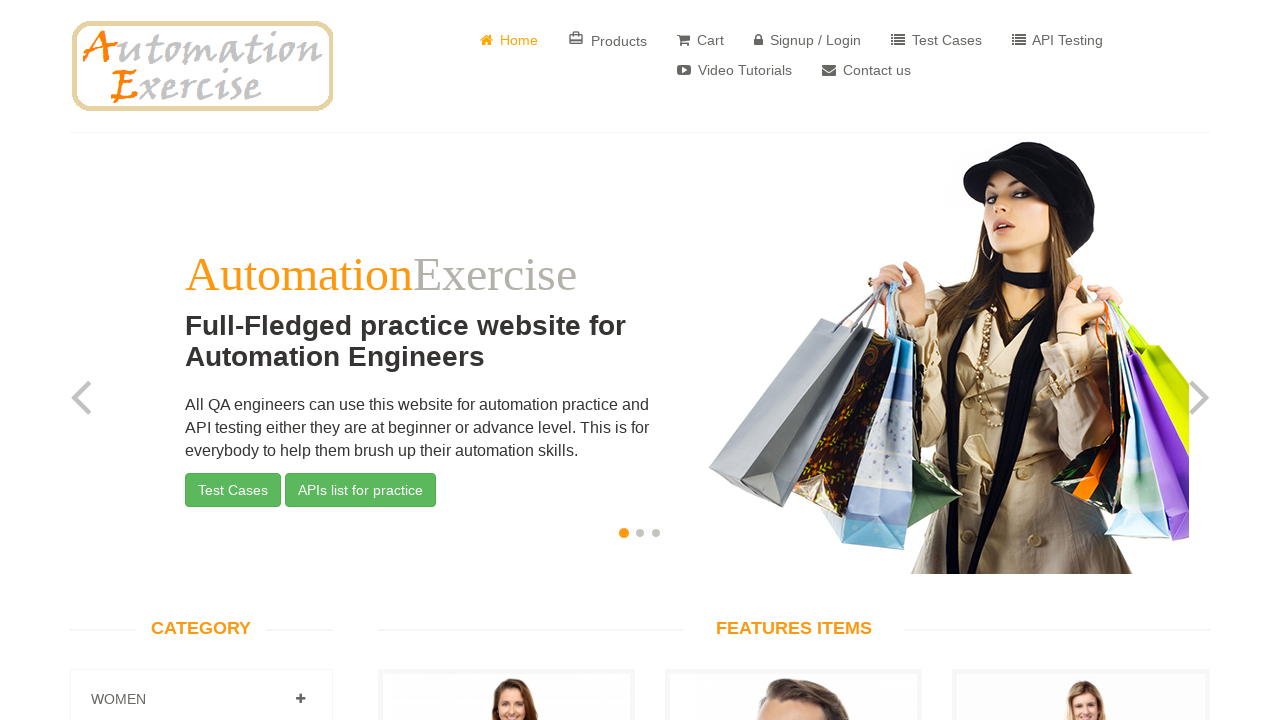

Clicked 'Add to cart' button for first product at (506, 361) on xpath=(//*[text()='Add to cart'])[1]
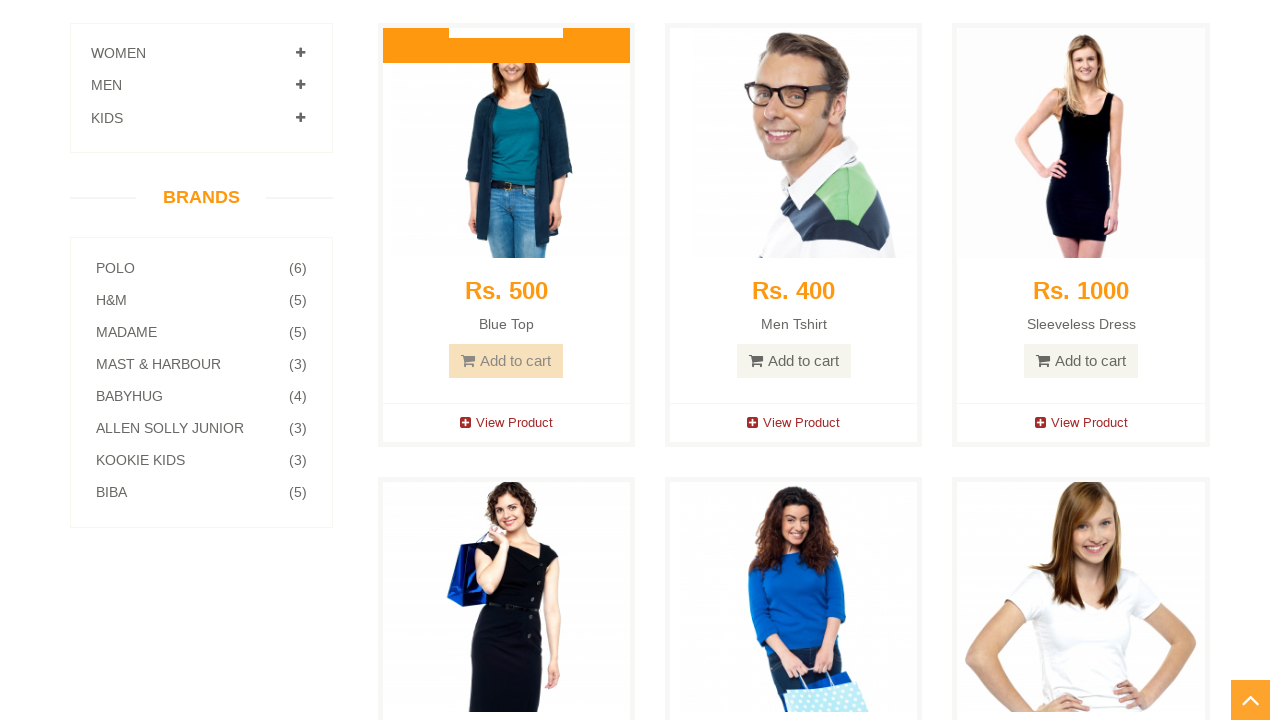

Clicked 'View Cart' button to navigate to cart page at (640, 242) on xpath=//*[text()='View Cart']
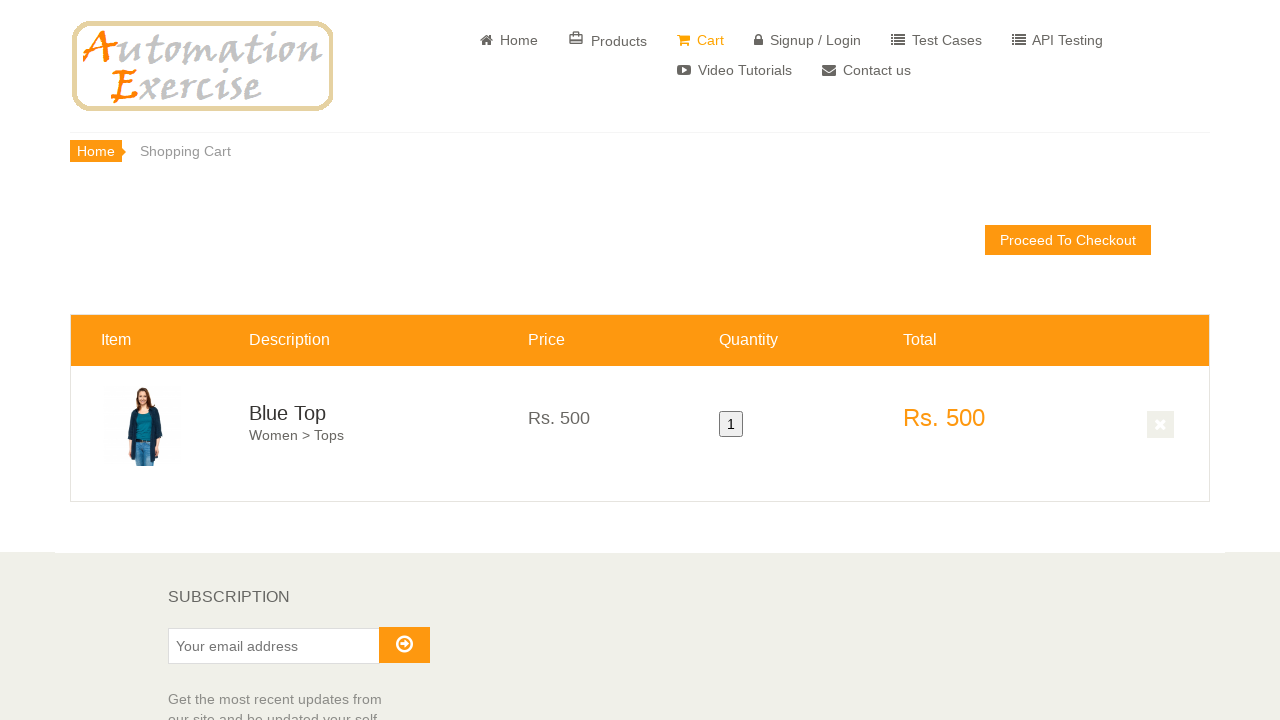

Clicked remove button to delete product from cart at (1161, 425) on .cart_quantity_delete
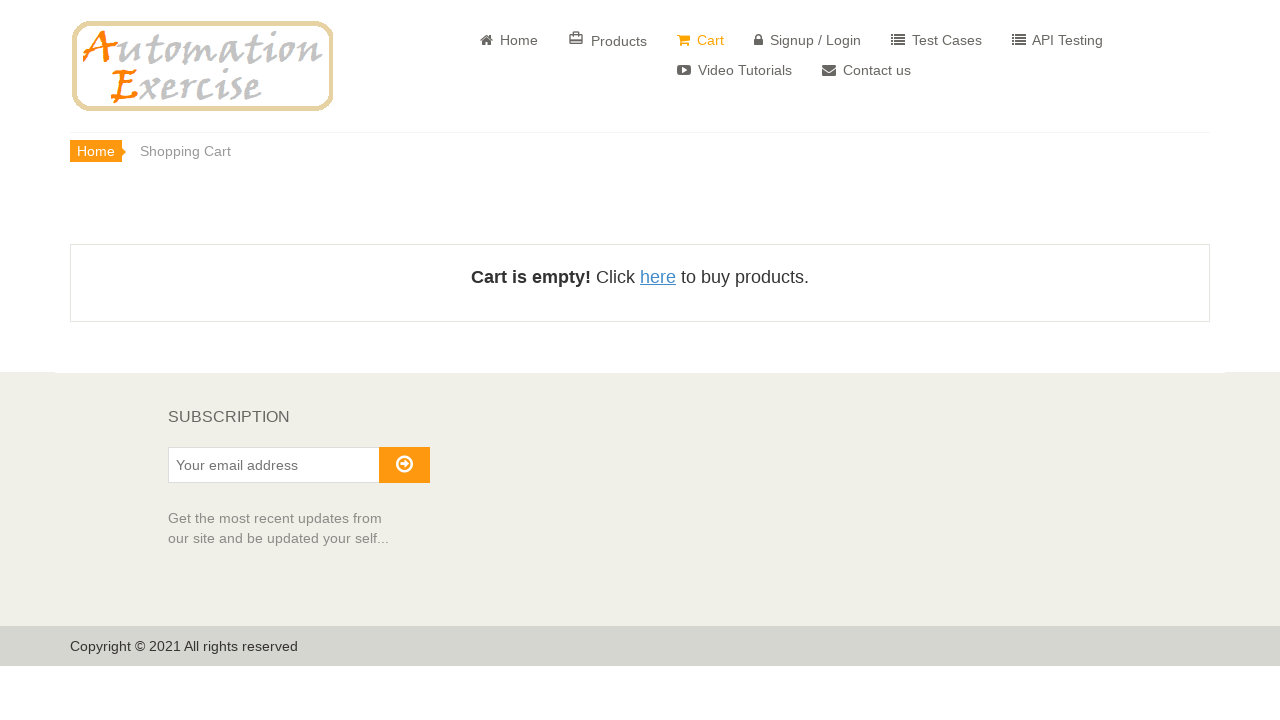

Verified that cart is empty message is displayed
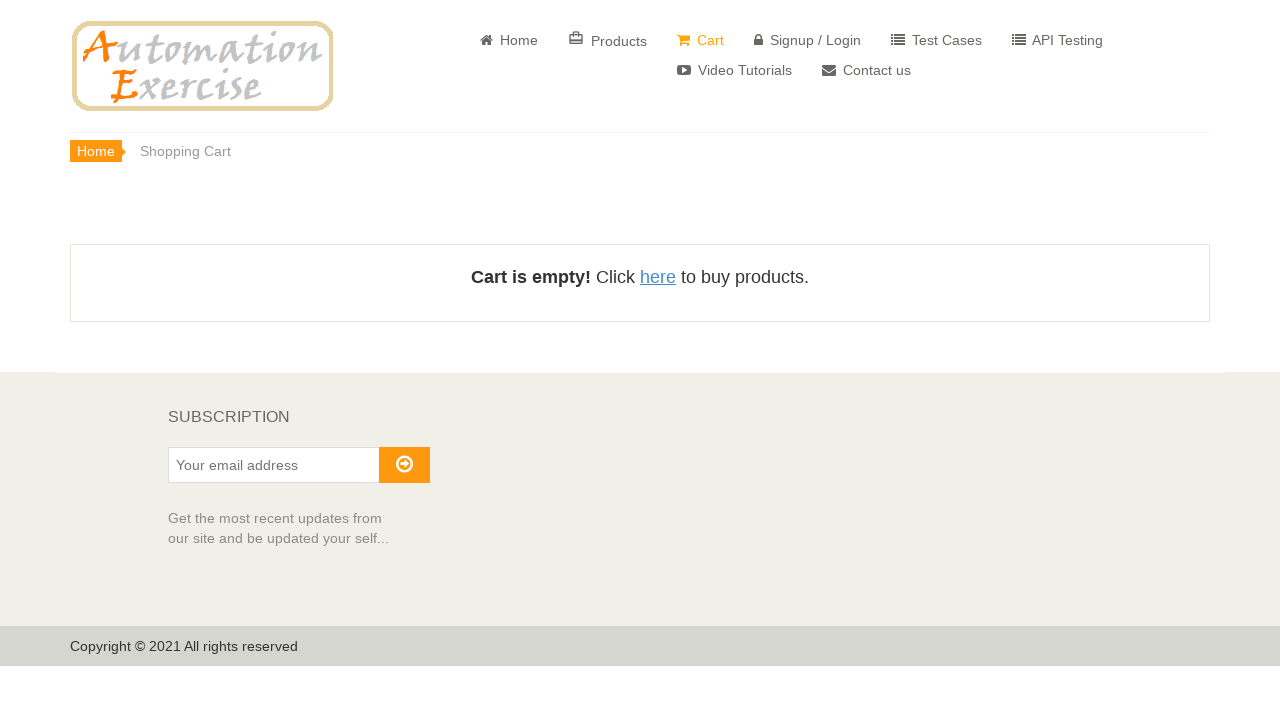

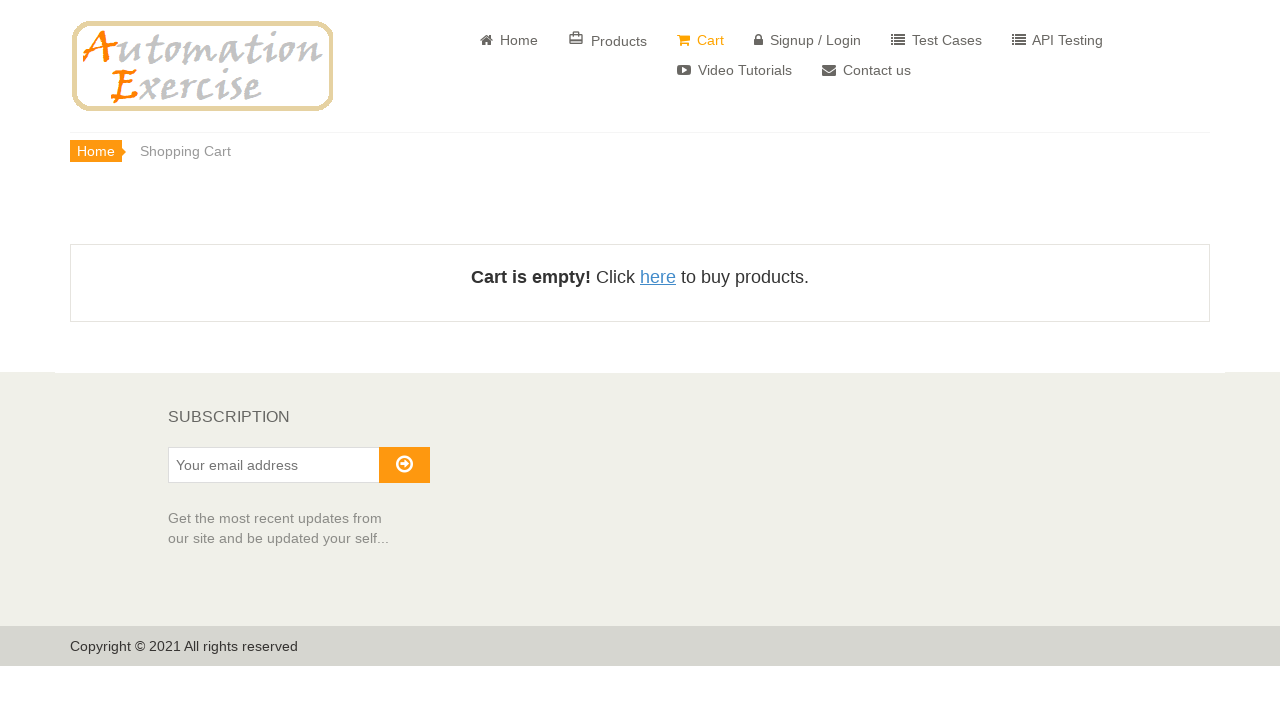